Tests that iframe content is correctly reset after page refresh

Starting URL: https://the-internet.herokuapp.com/iframe

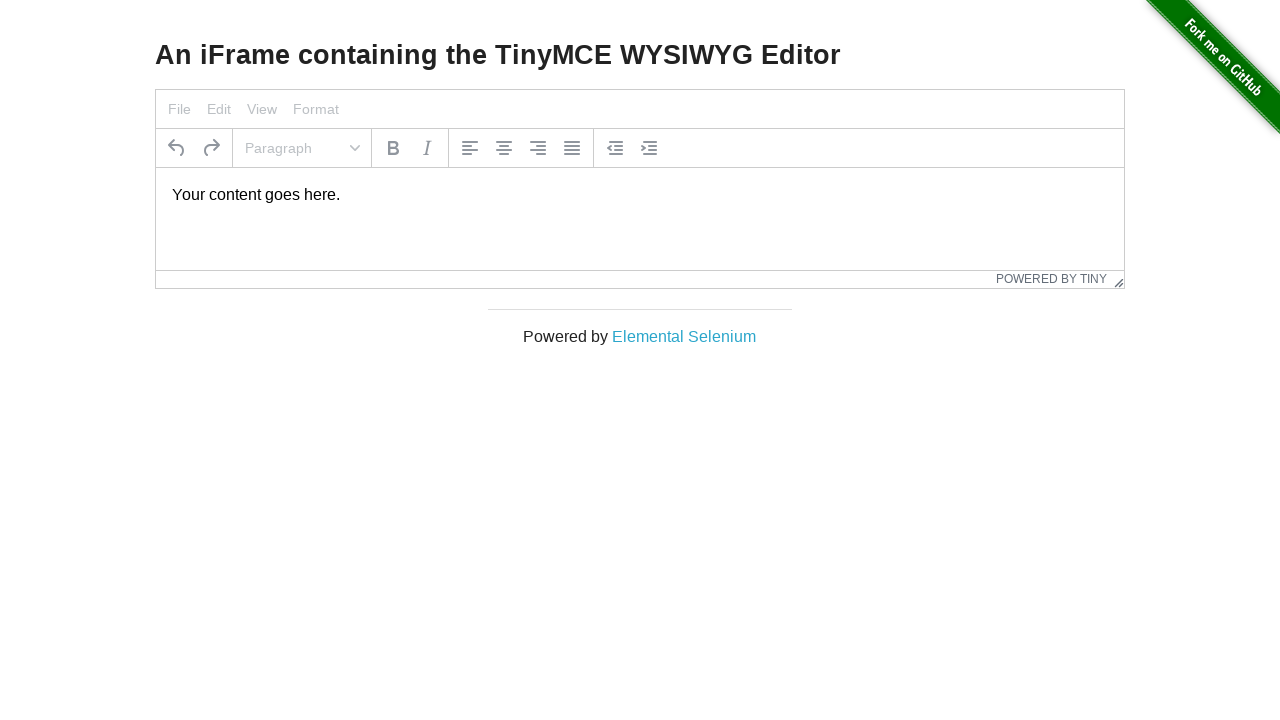

Verified tinymce editor is not present in main page
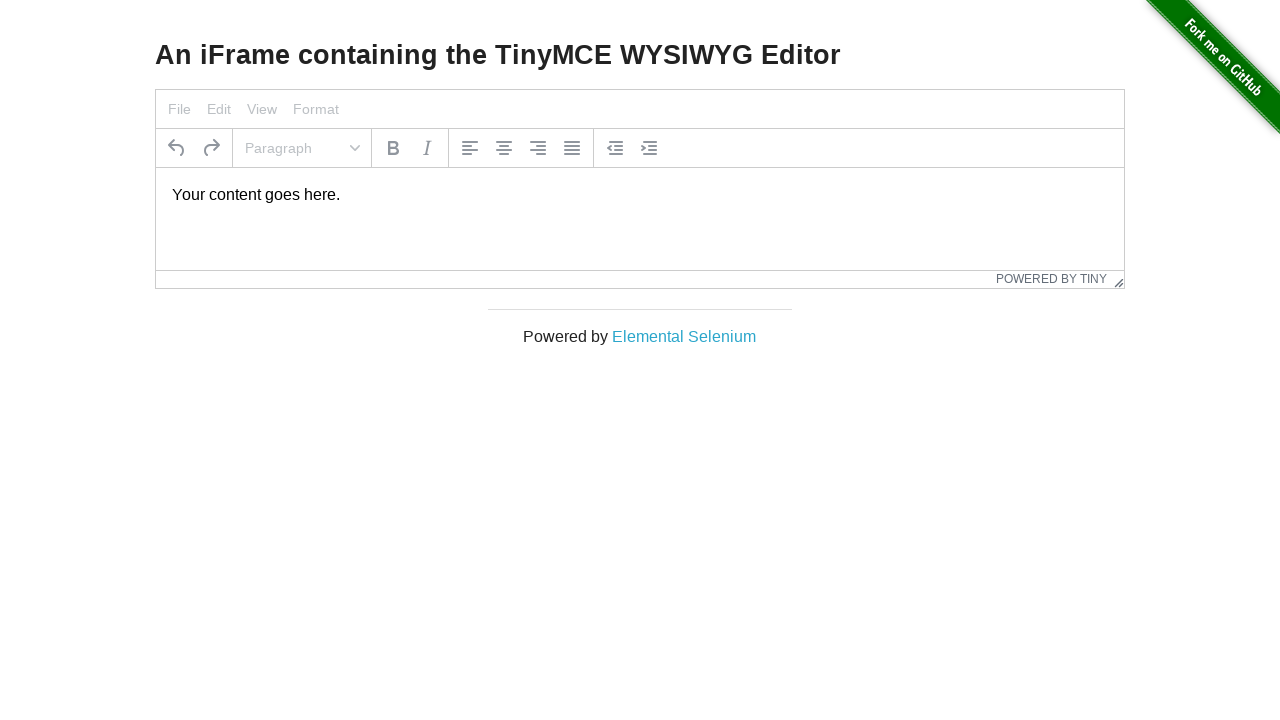

Located iframe element
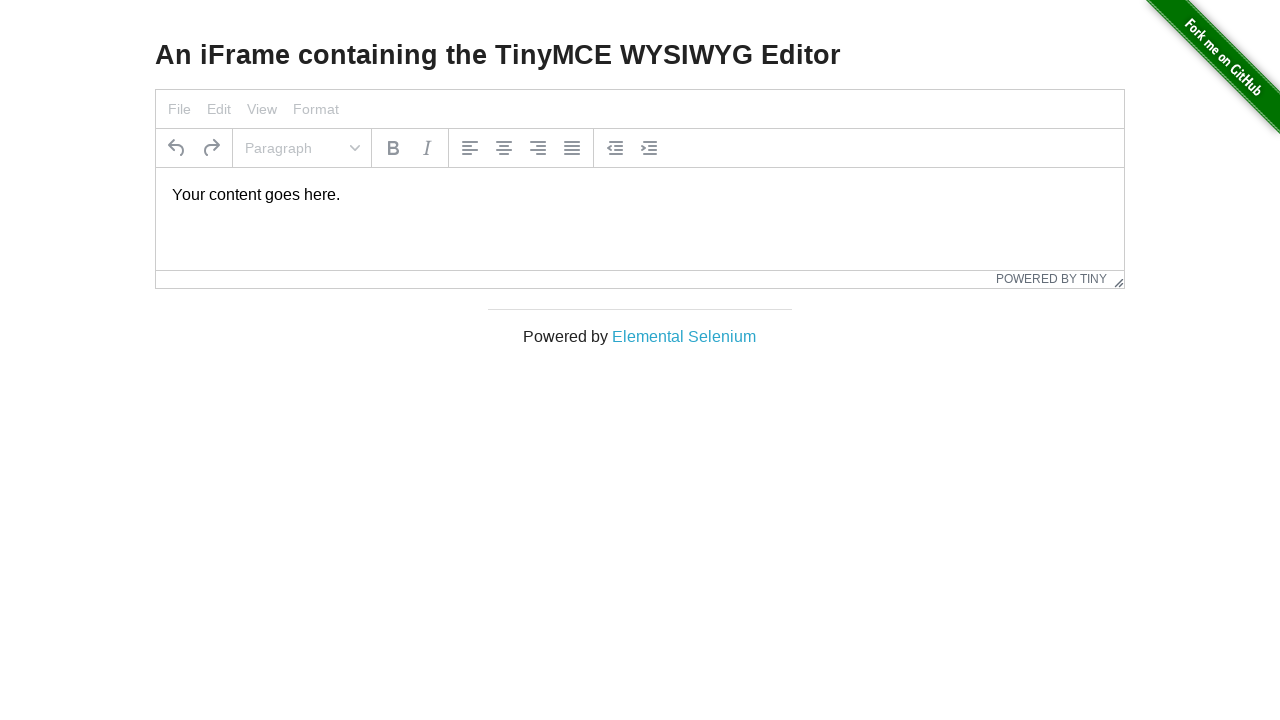

Waited for tinymce editor to load in iframe
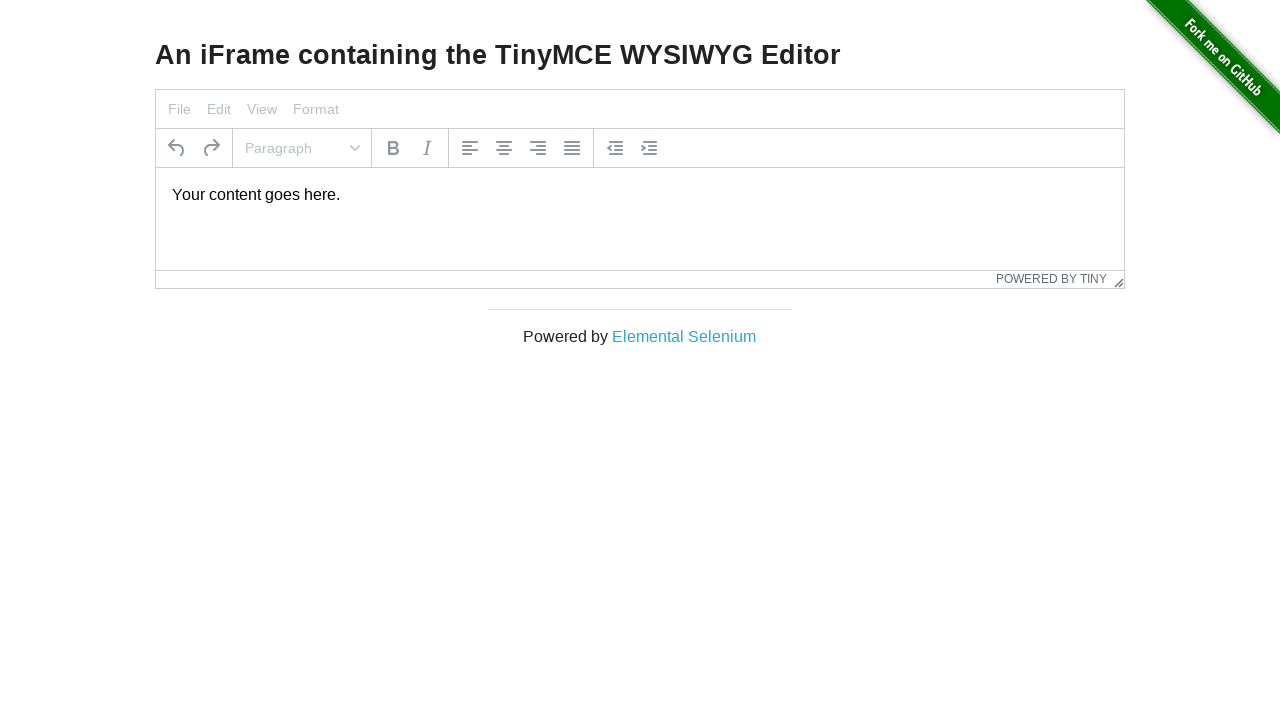

Verified tinymce editor is visible in iframe
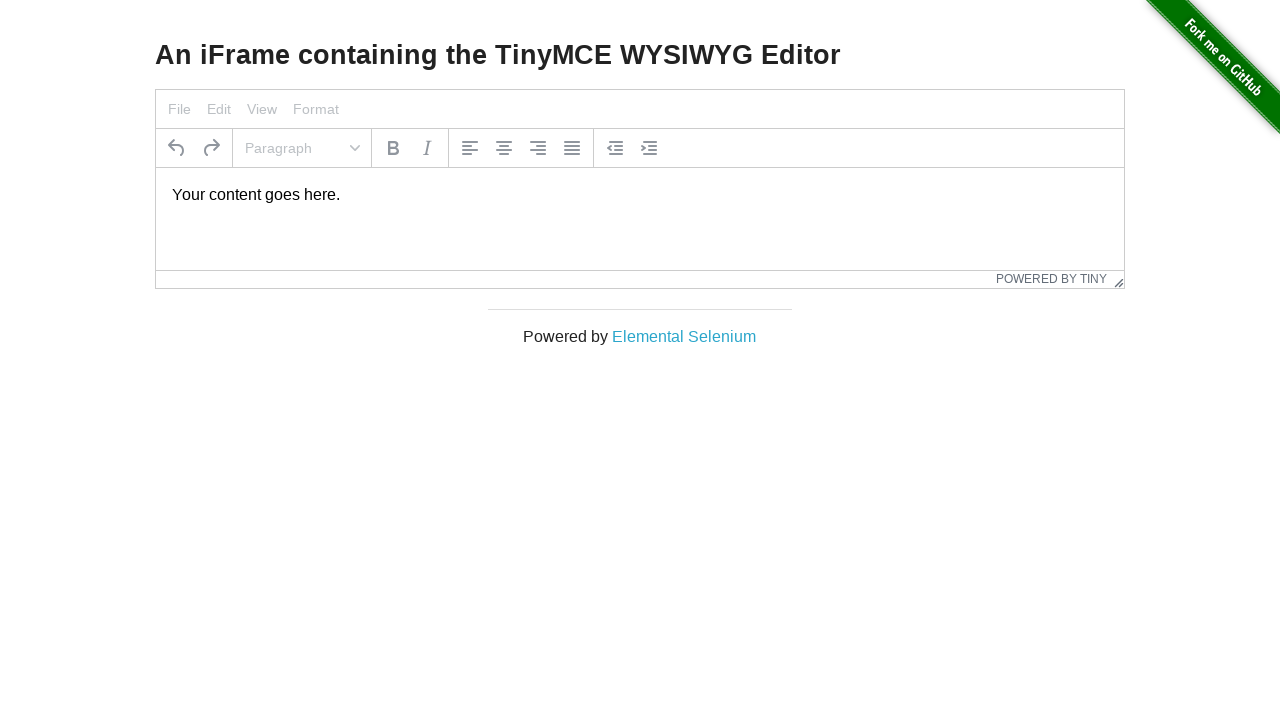

Reloaded the page
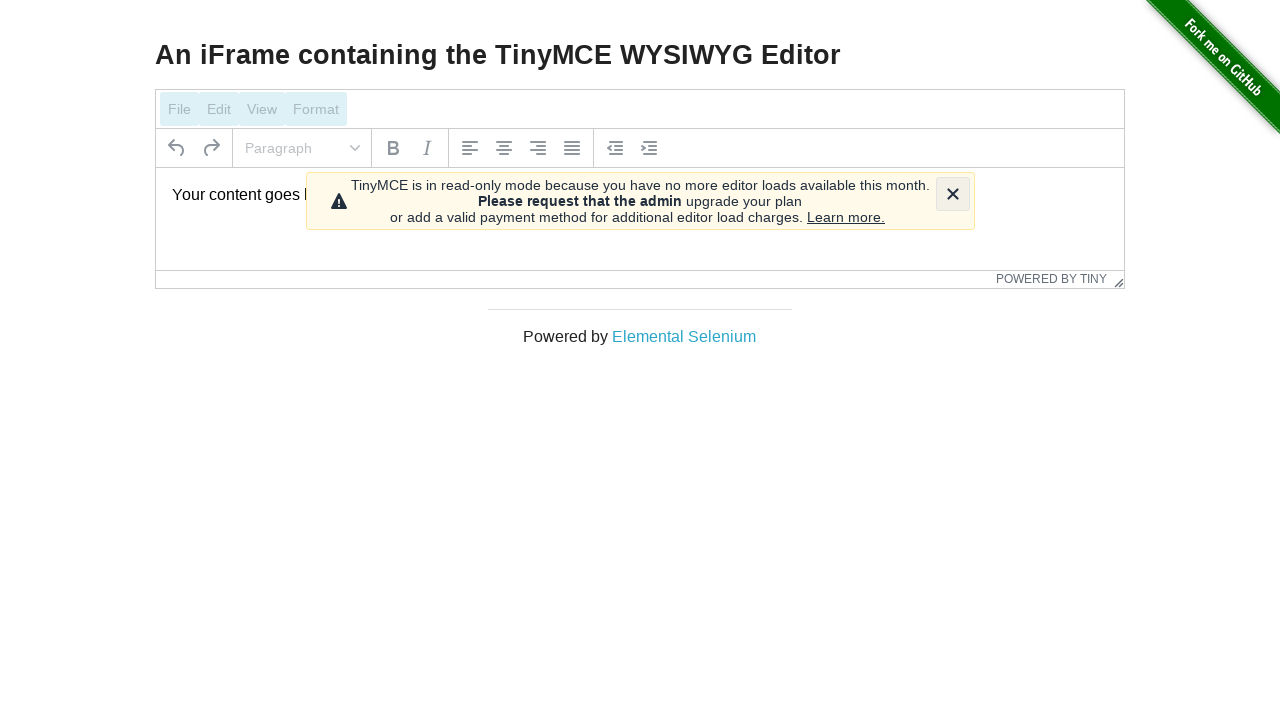

Verified tinymce editor is not present in main page after refresh
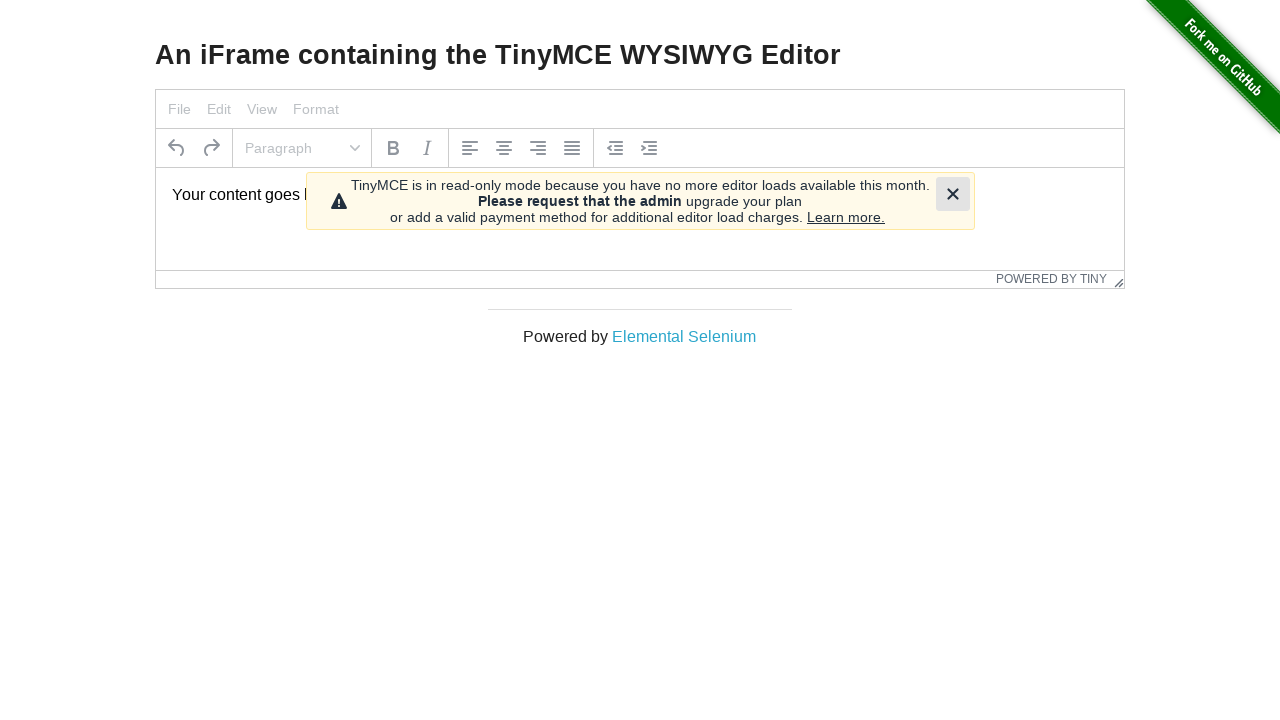

Located iframe element again after refresh
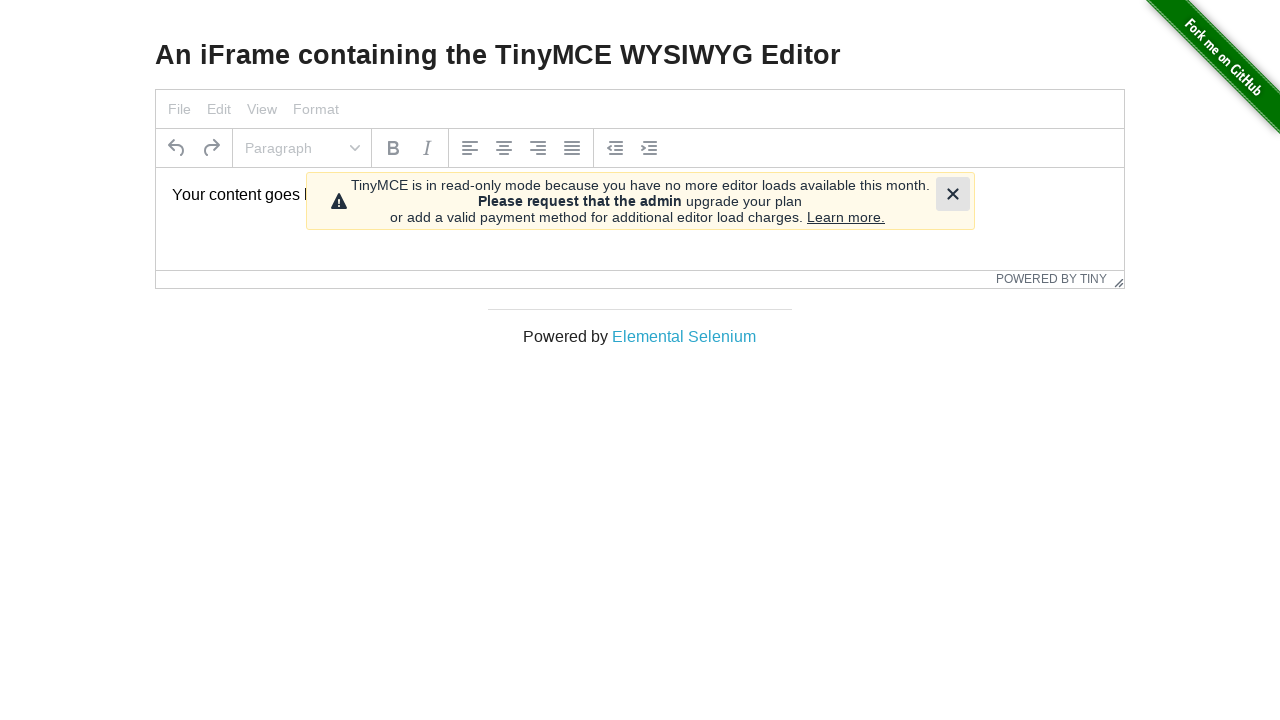

Waited for tinymce editor to load in iframe after refresh
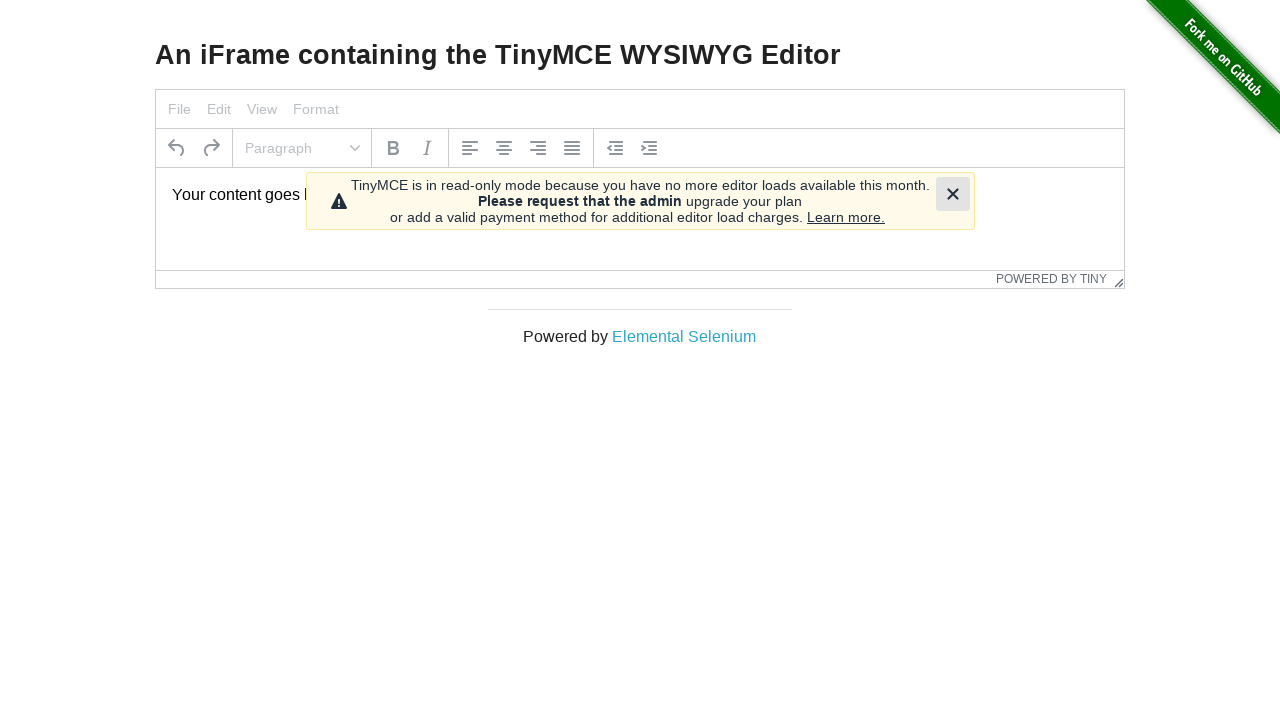

Verified tinymce editor is visible in iframe after refresh - frame content correctly reset
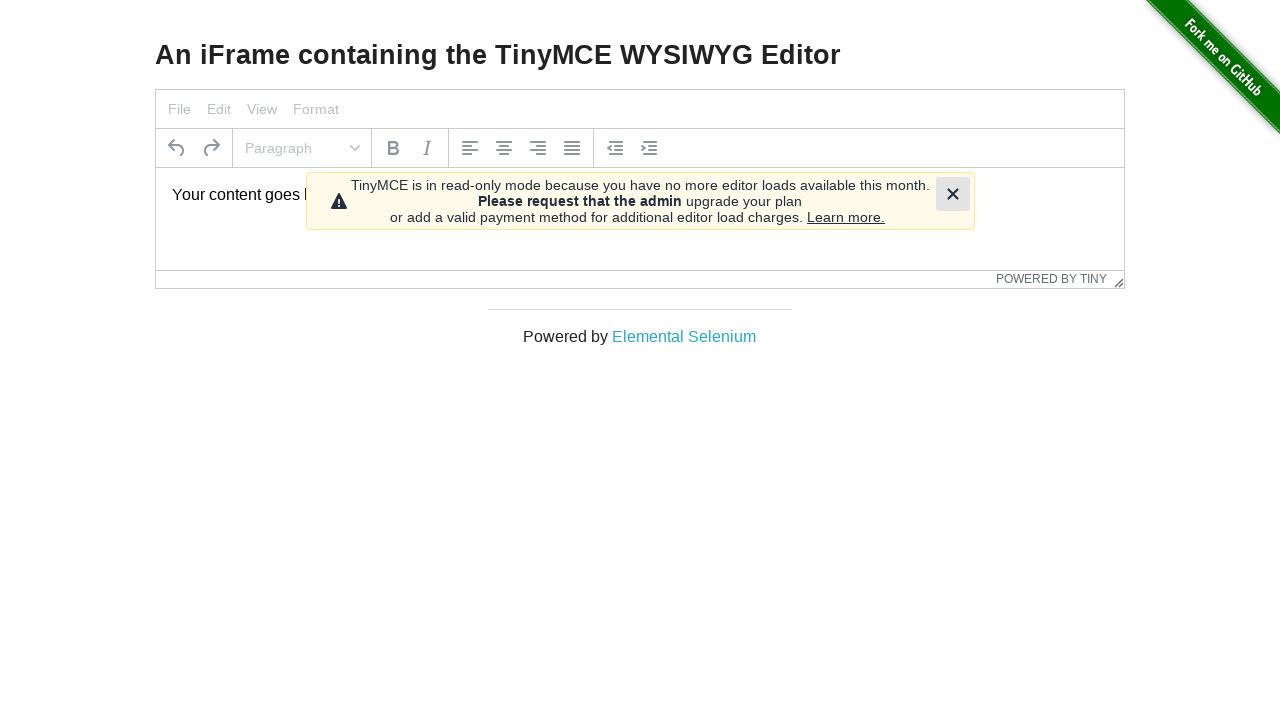

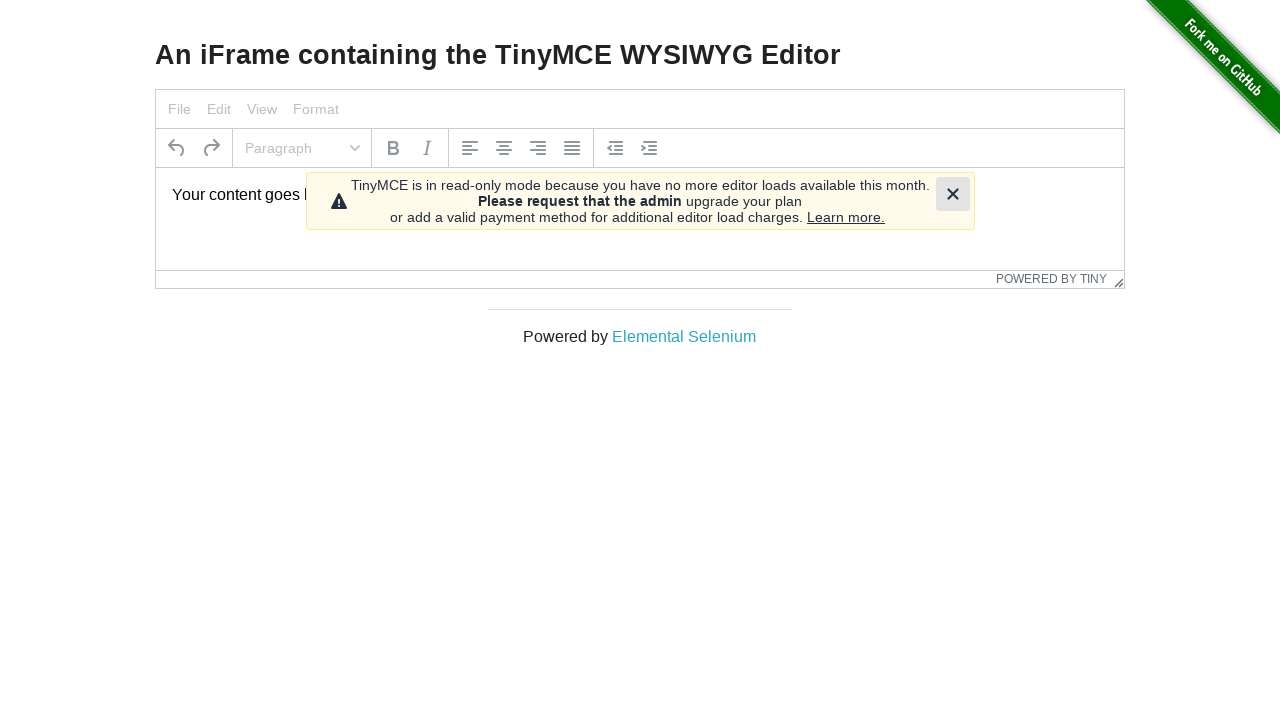